Tests the drag and drop functionality on jQuery UI's droppable demo page by dragging an element from source to destination within an iframe

Starting URL: https://jqueryui.com/droppable/

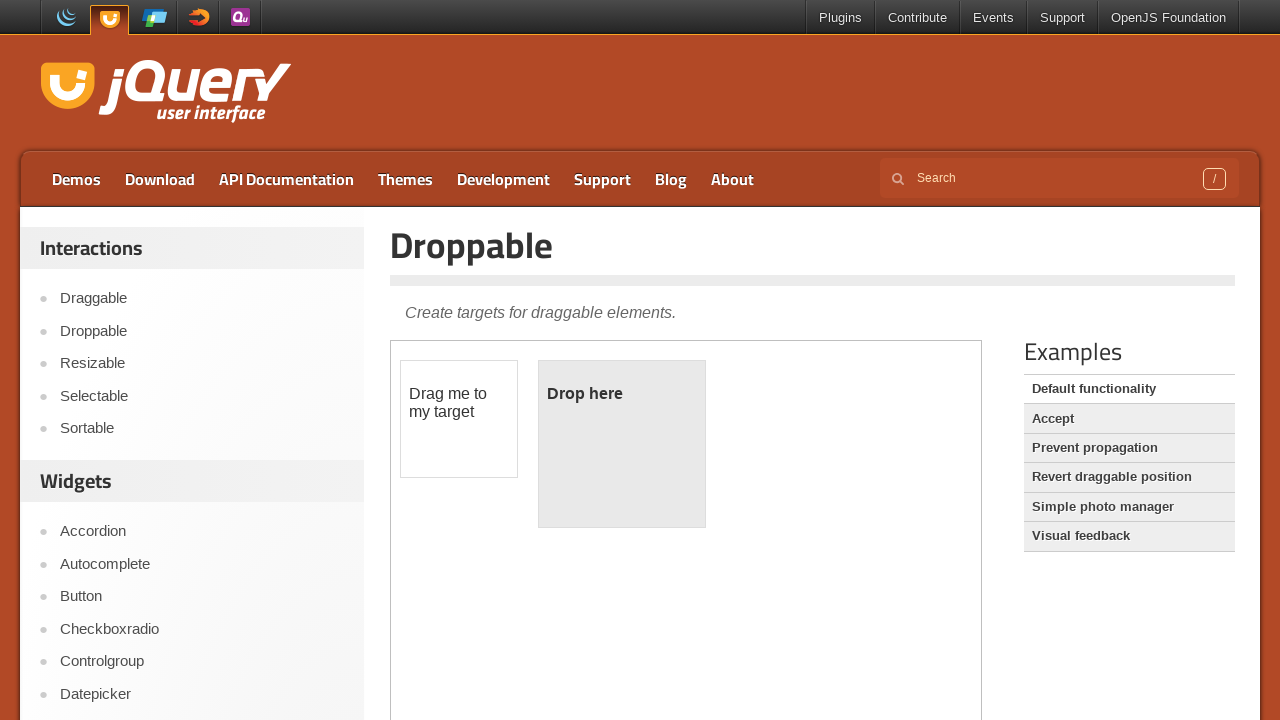

Navigated to jQuery UI droppable demo page
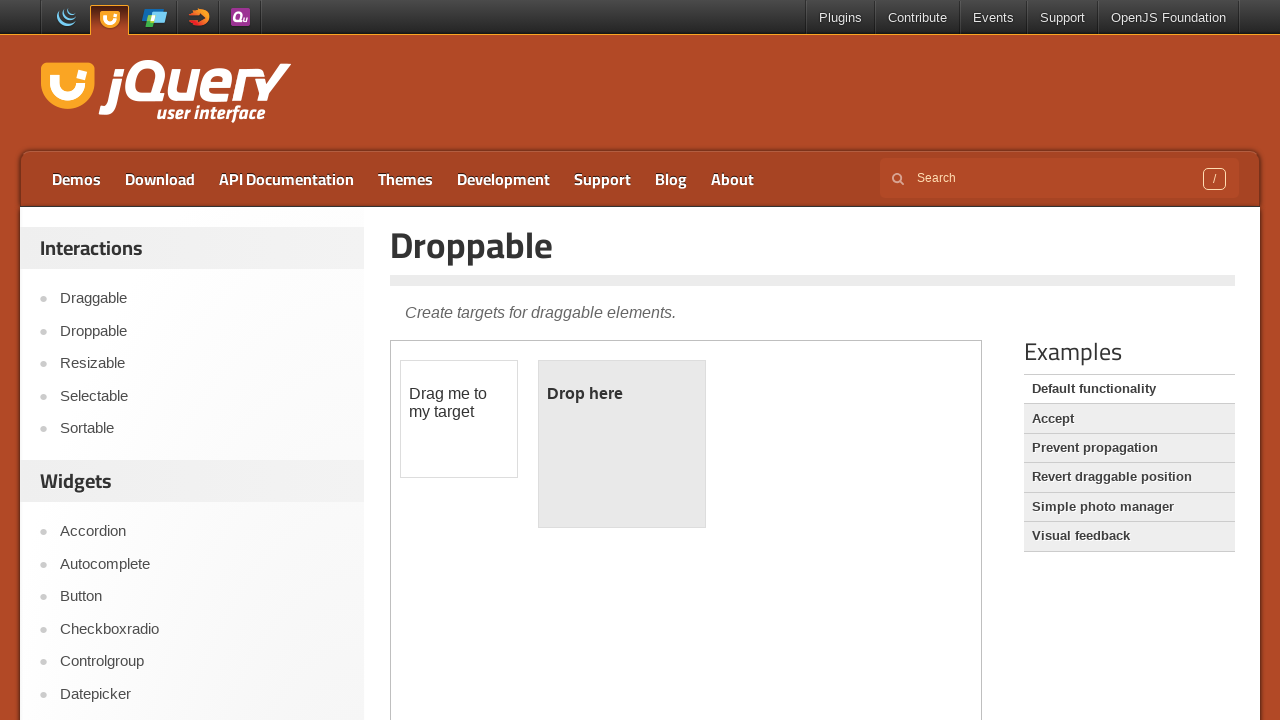

Located demo iframe
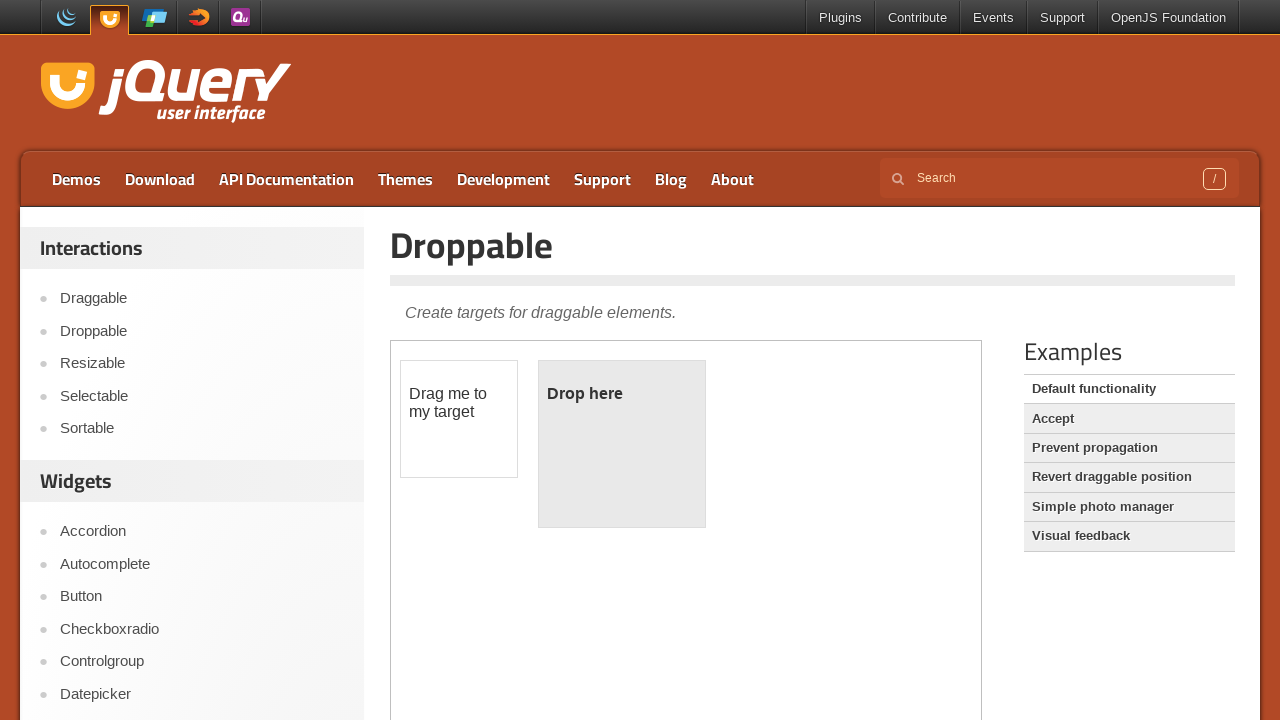

Located draggable source element in iframe
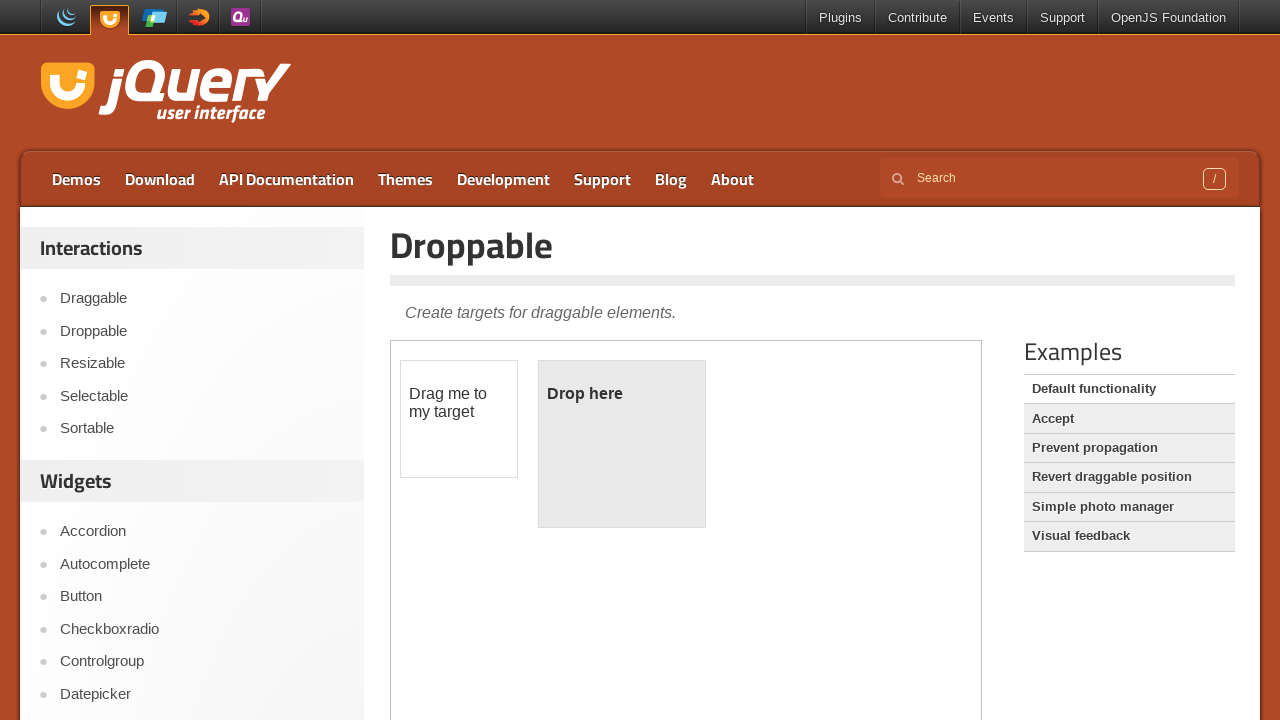

Located droppable destination element in iframe
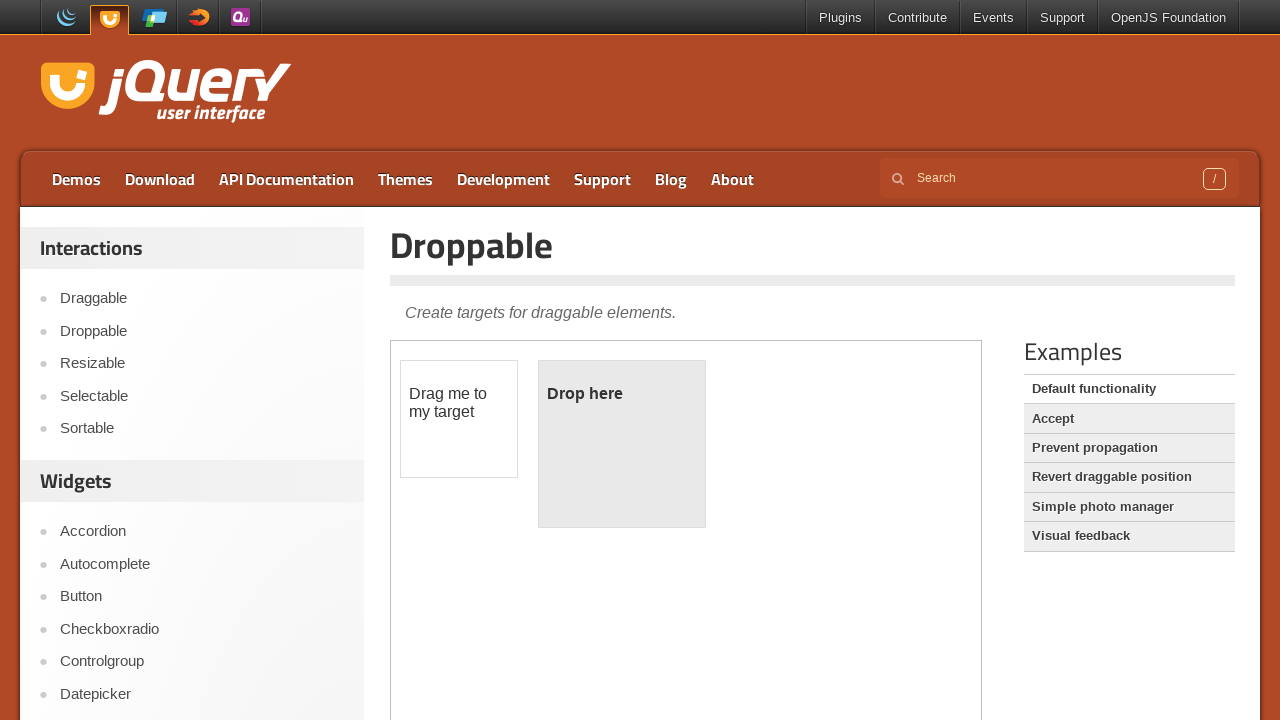

Dragged source element to destination - drag and drop completed at (622, 444)
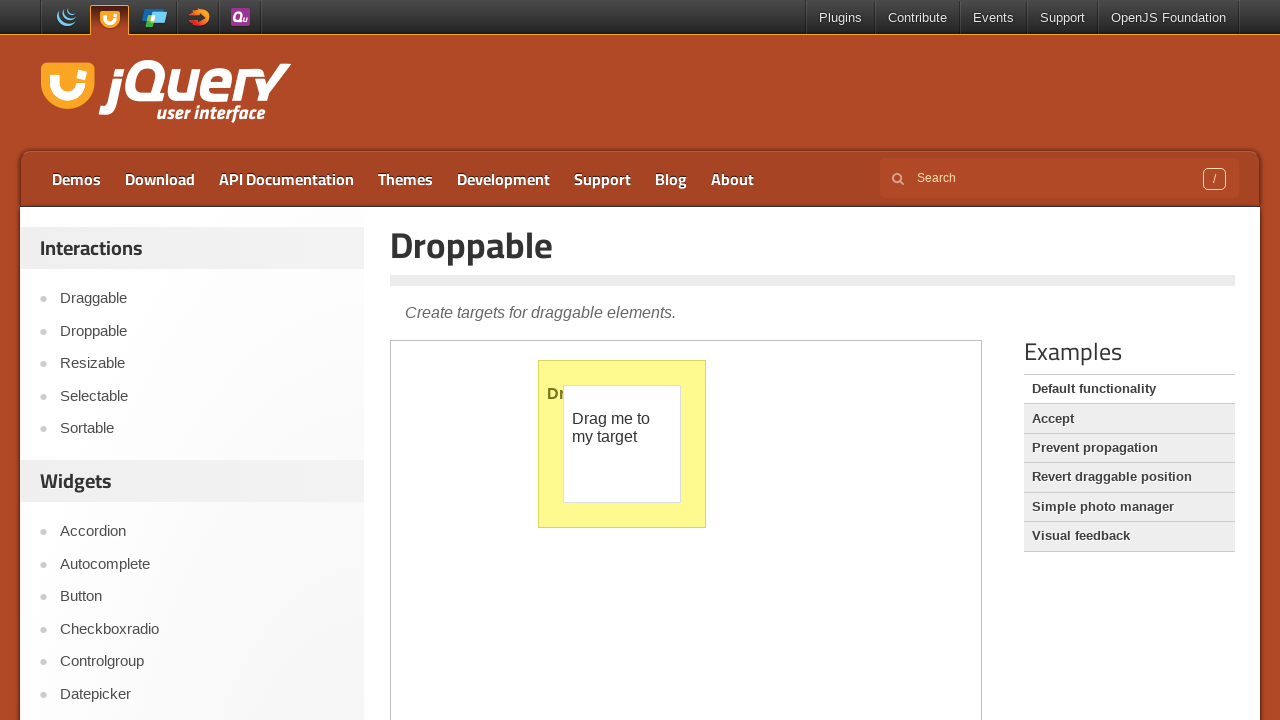

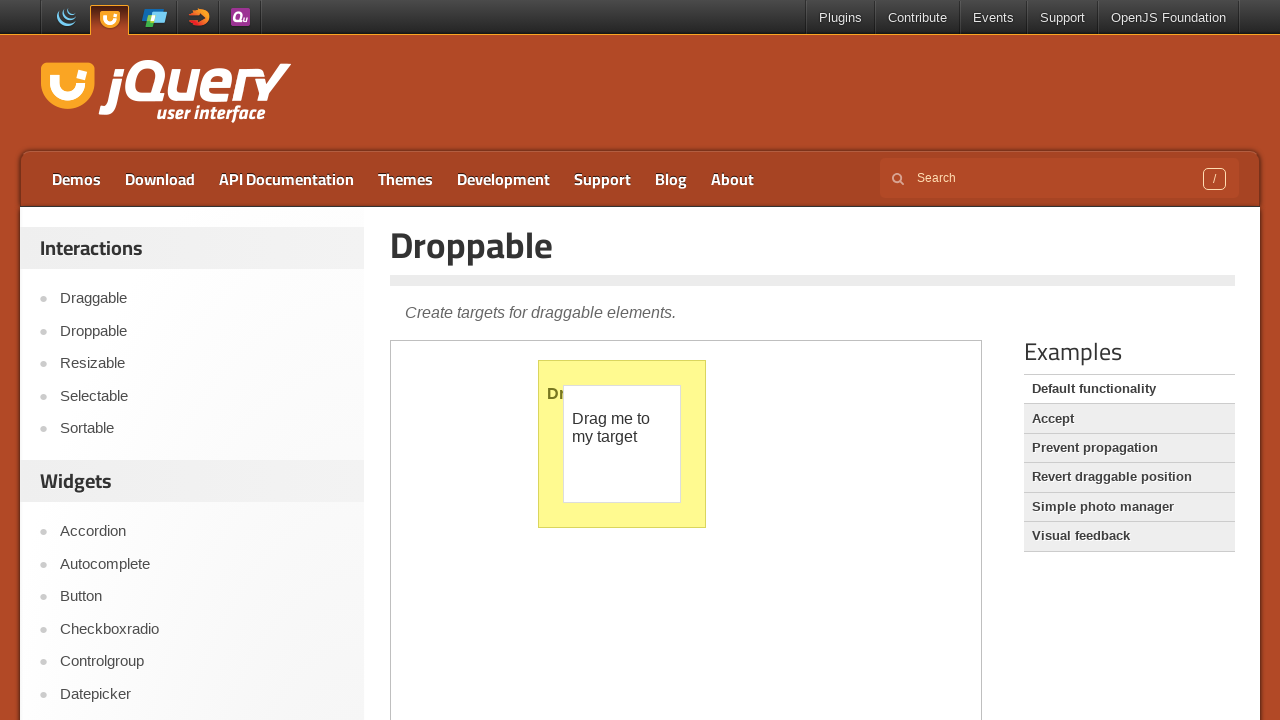